Tests that navigation contains required links (Hem, Personal, Hitta hit) and links to all pages including Finnish versions

Starting URL: https://ntig-uppsala.github.io/Frisor-Saxe/index.html

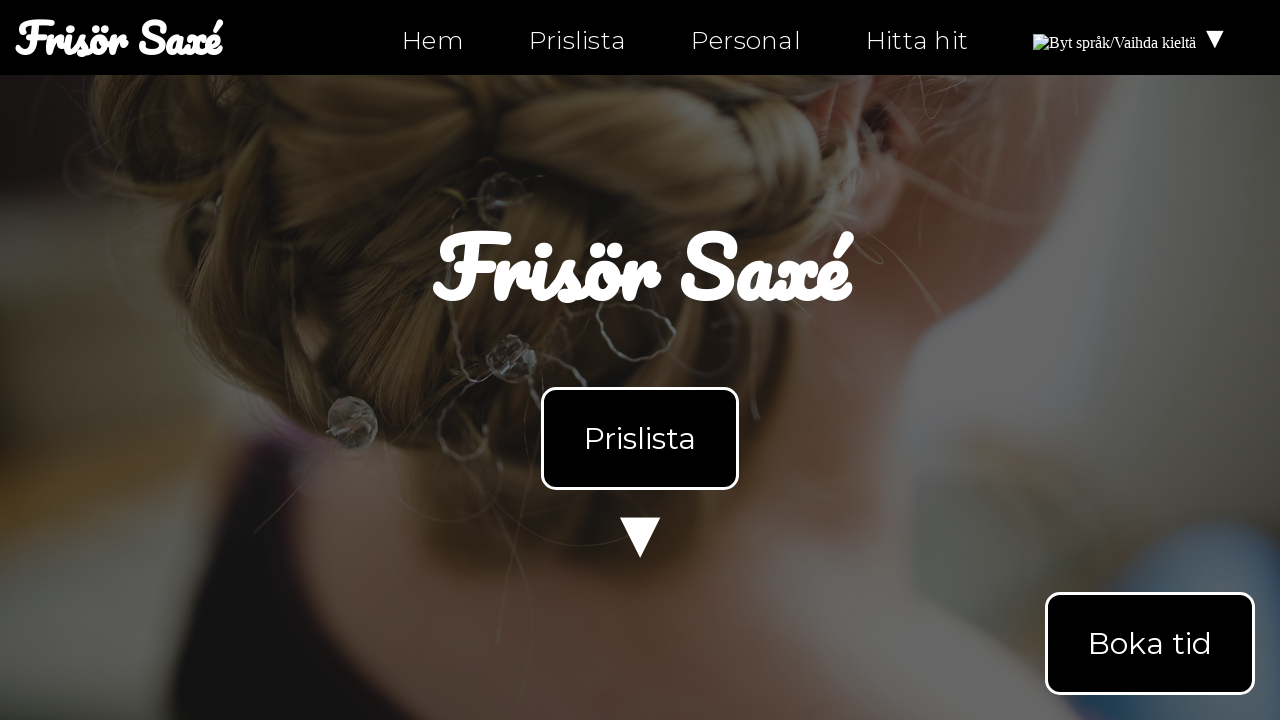

Waited for navigation element to load on index.html
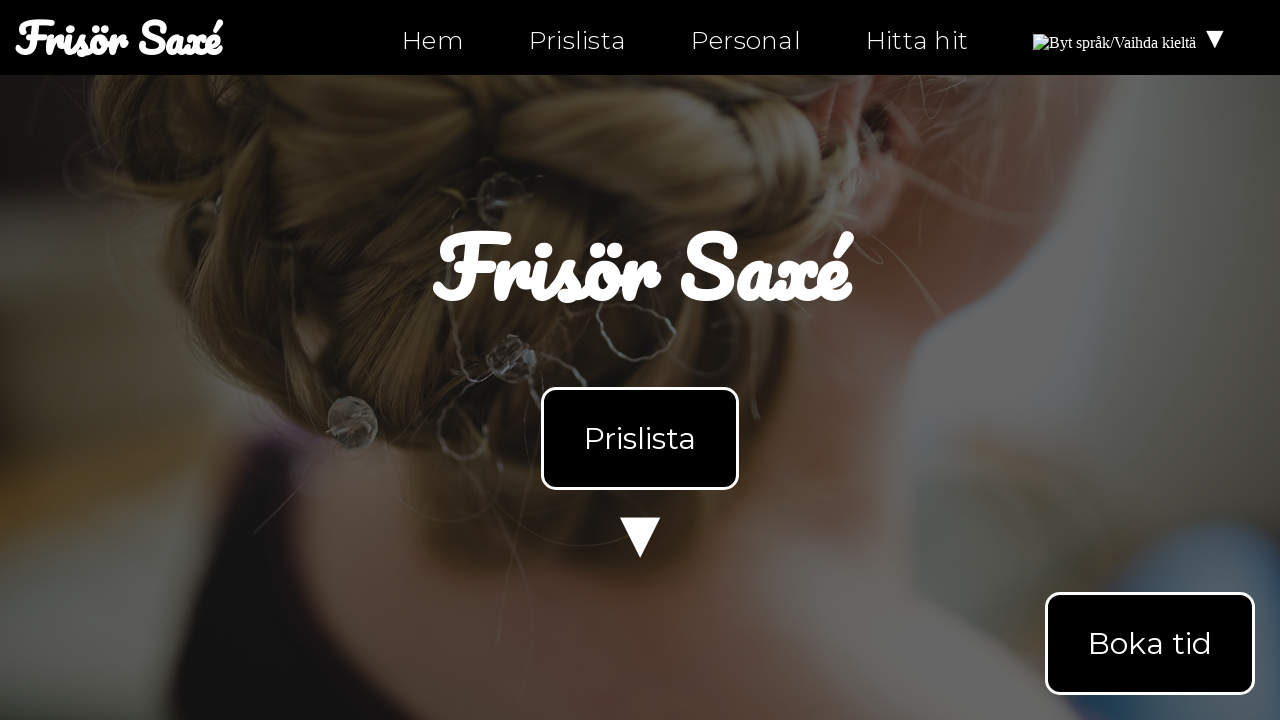

Retrieved navigation text content
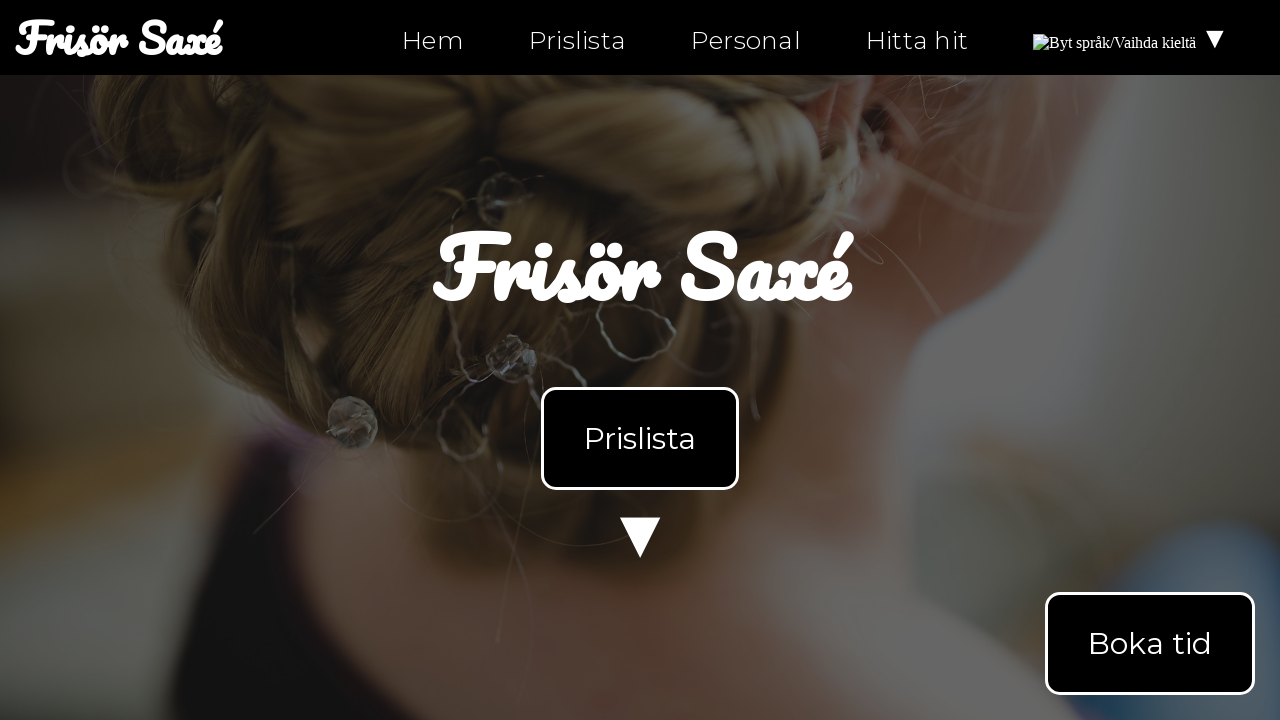

Verified 'Hem' link exists in navigation
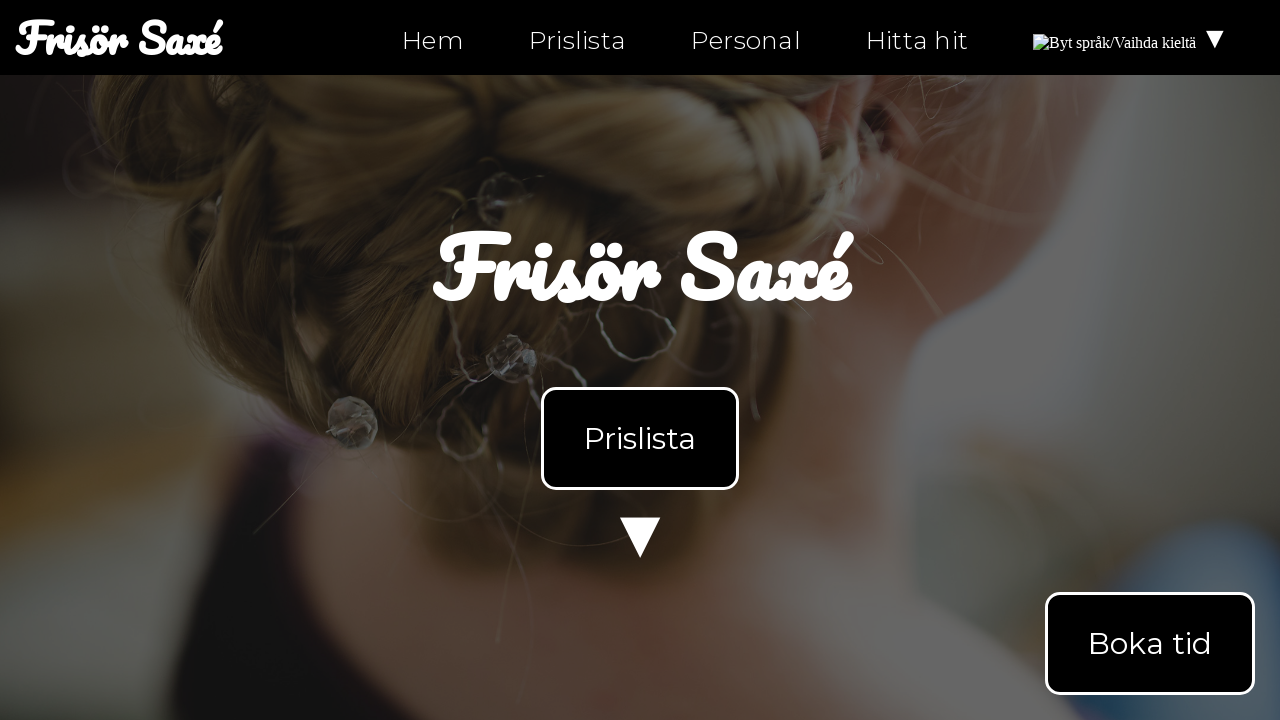

Verified 'Personal' link exists in navigation
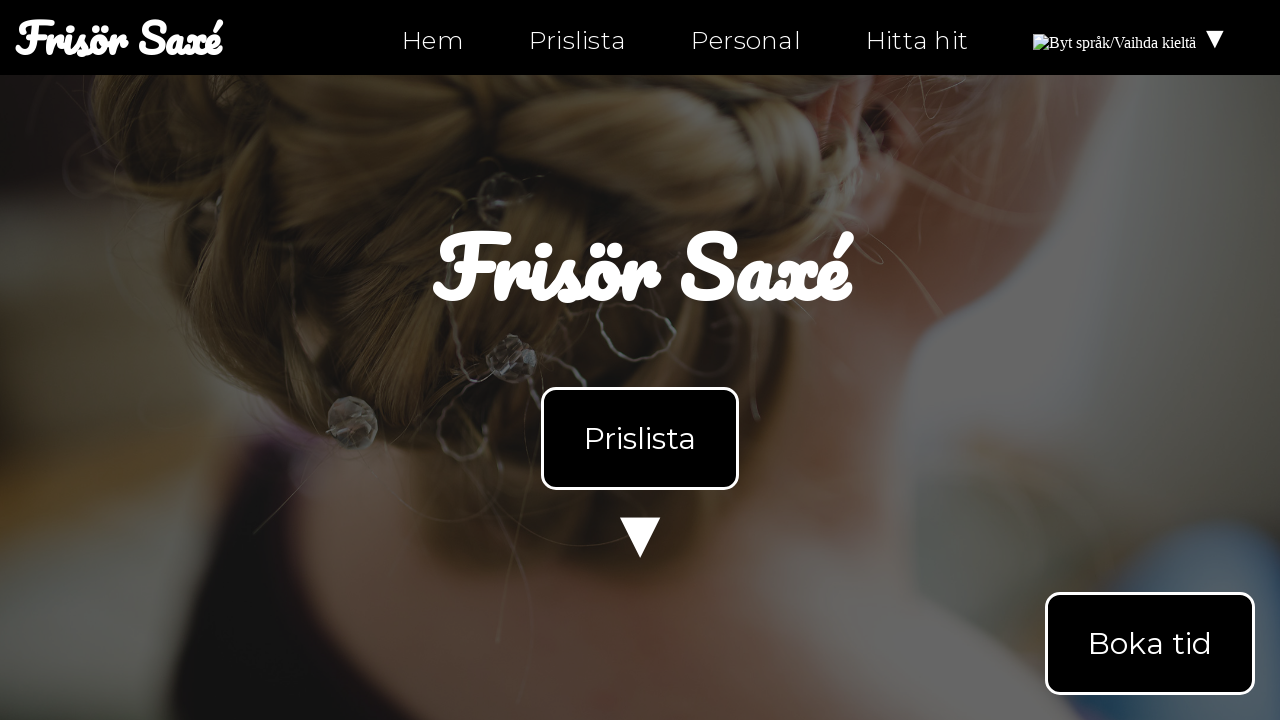

Verified 'Hitta hit' link exists in navigation
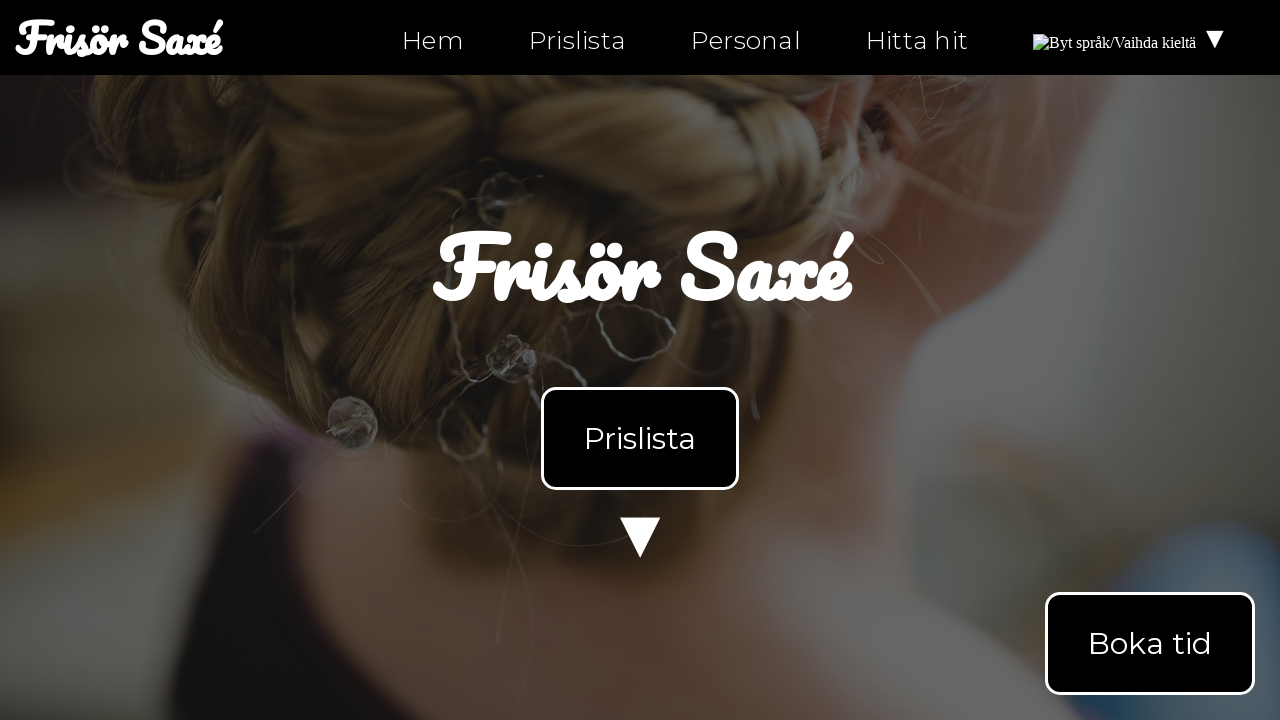

Retrieved all navigation links
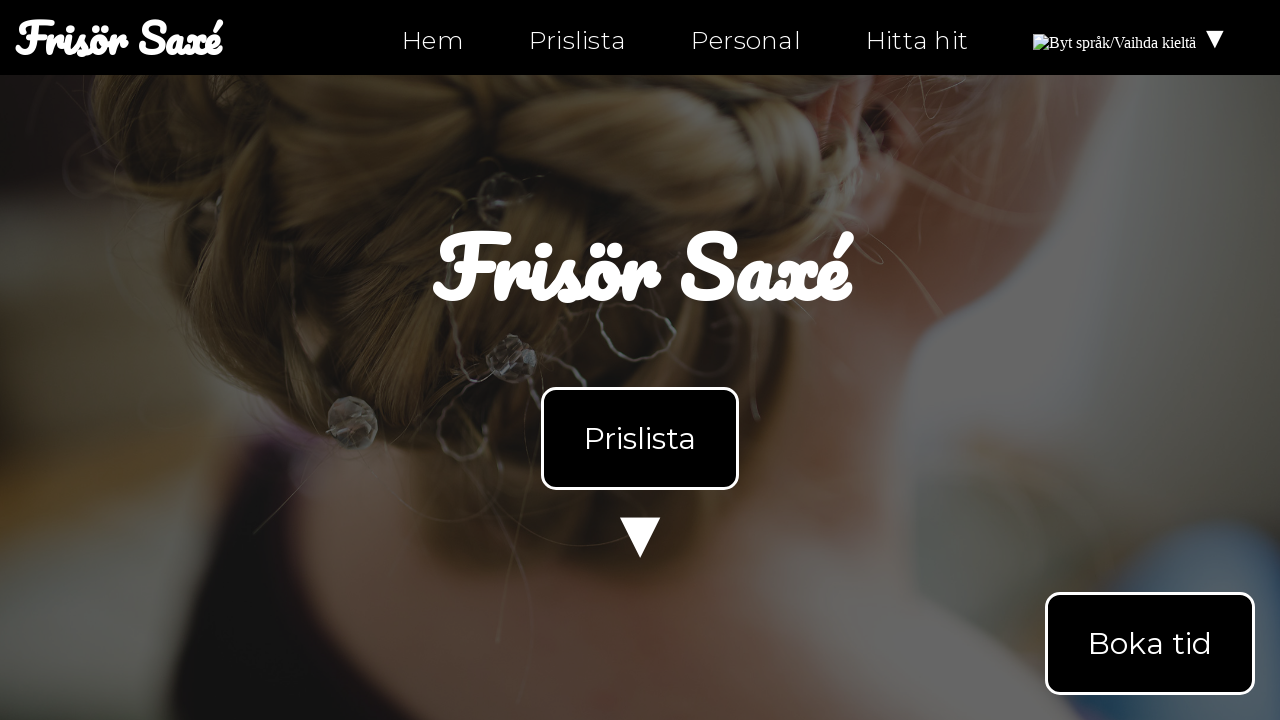

Extracted href attributes from navigation links
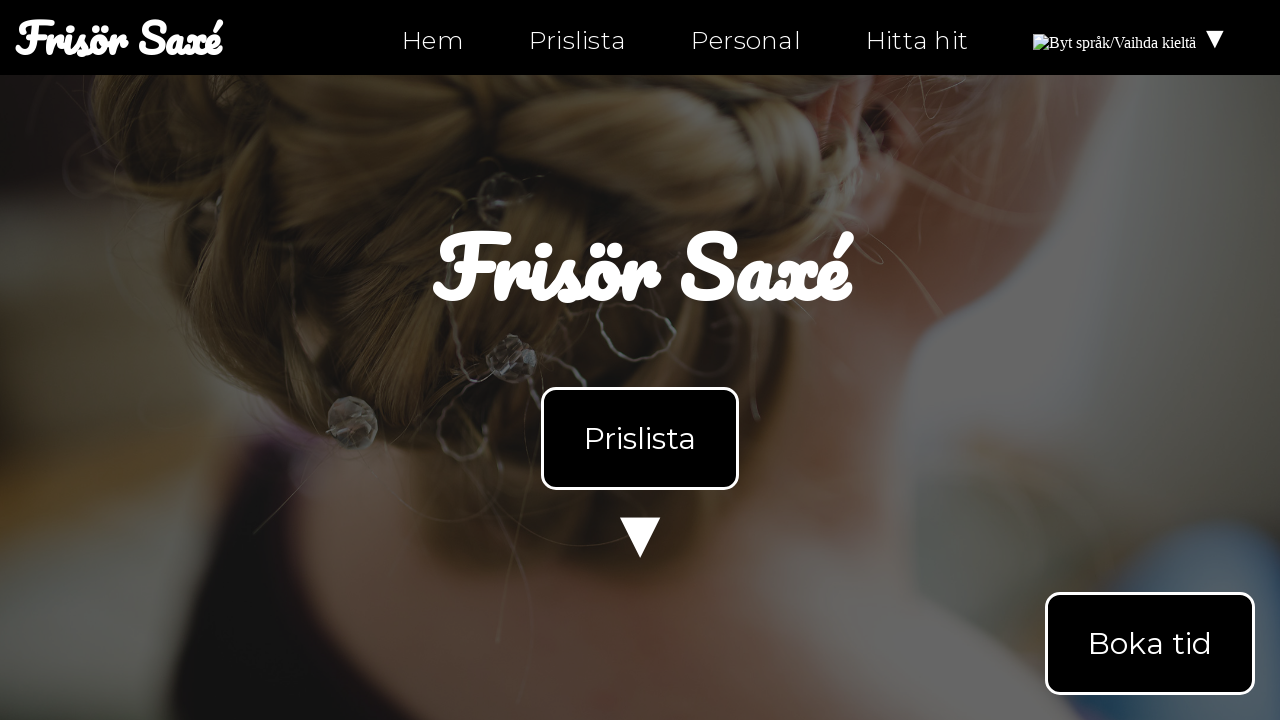

Extracted filenames from navigation hrefs
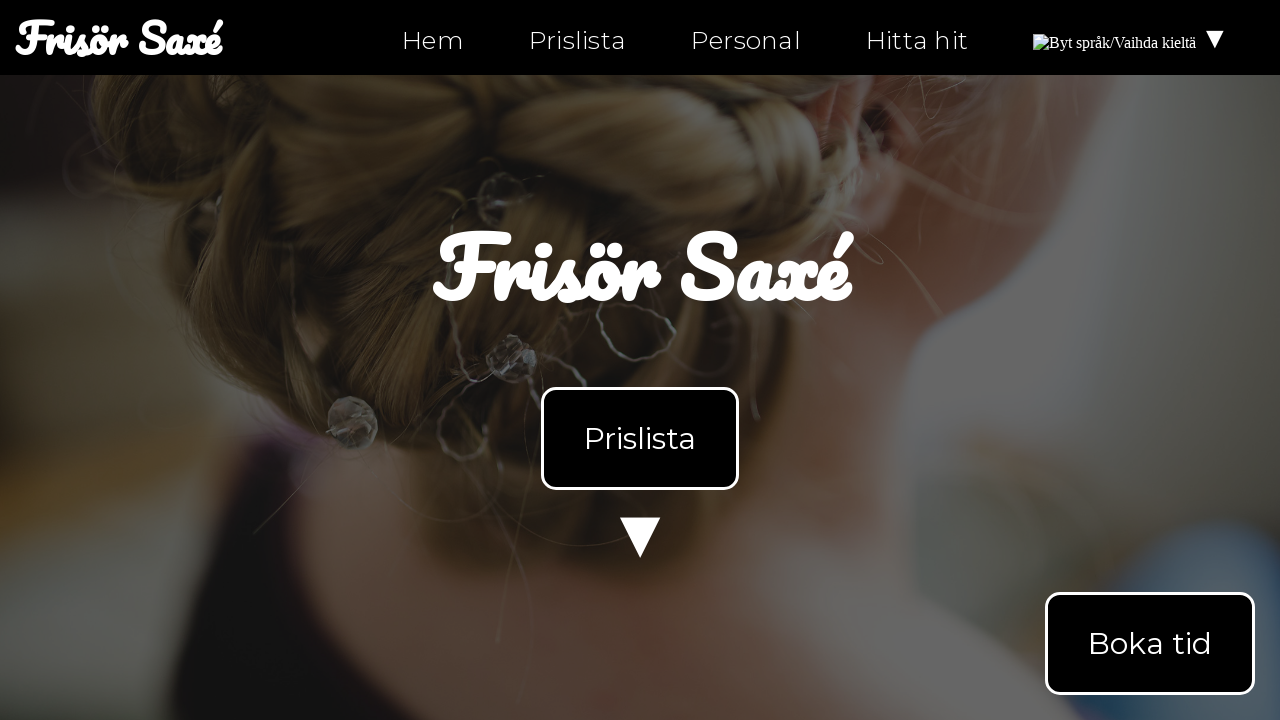

Verified index.html link exists in navigation
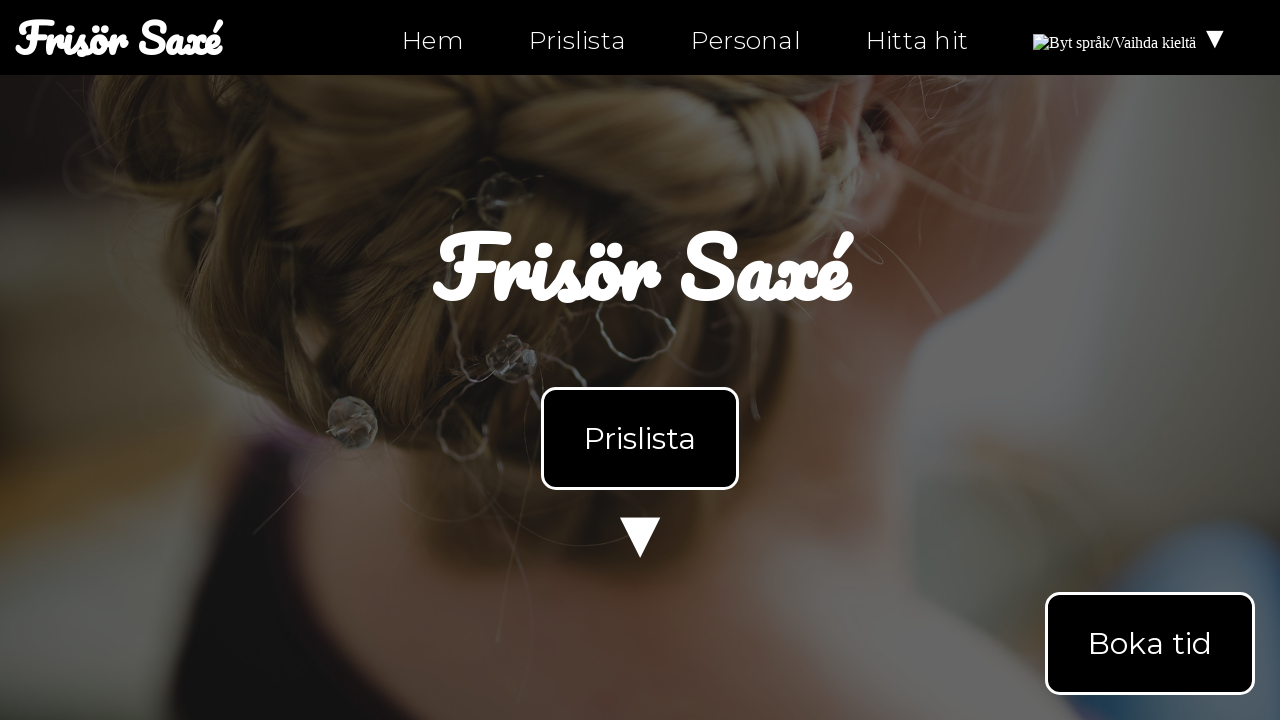

Navigated to personal.html page
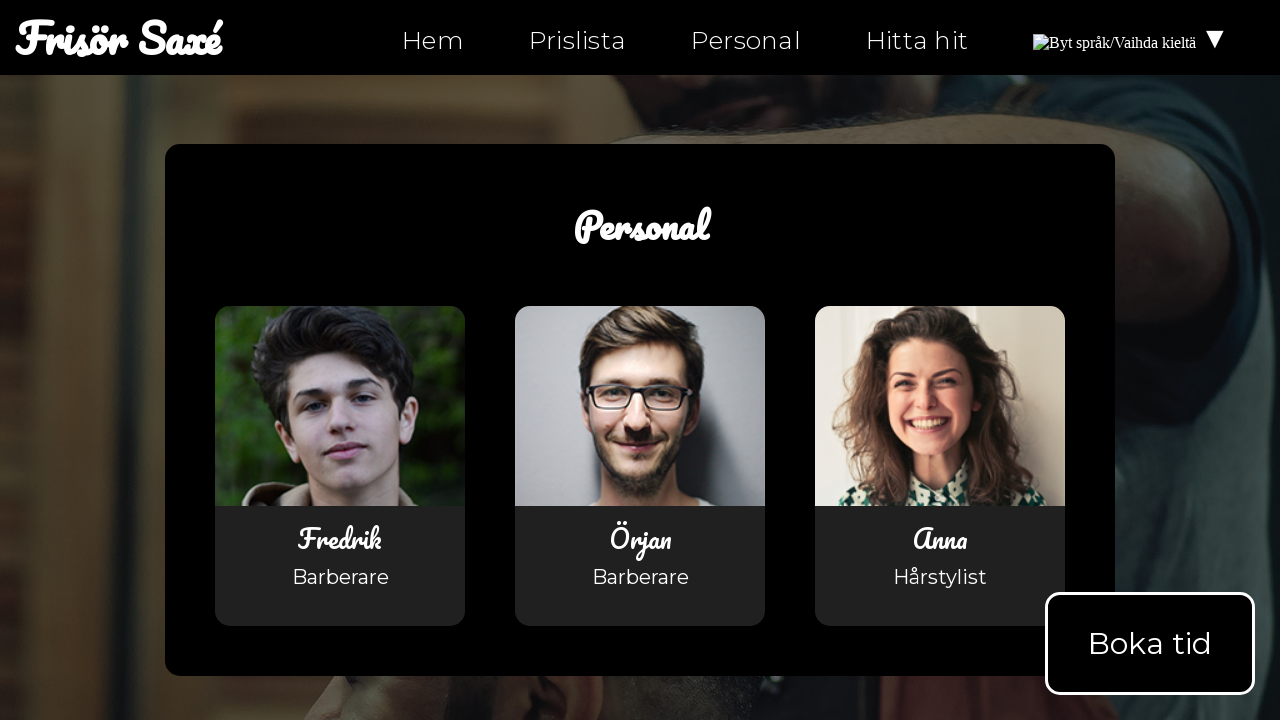

Waited for navigation element to load on personal.html
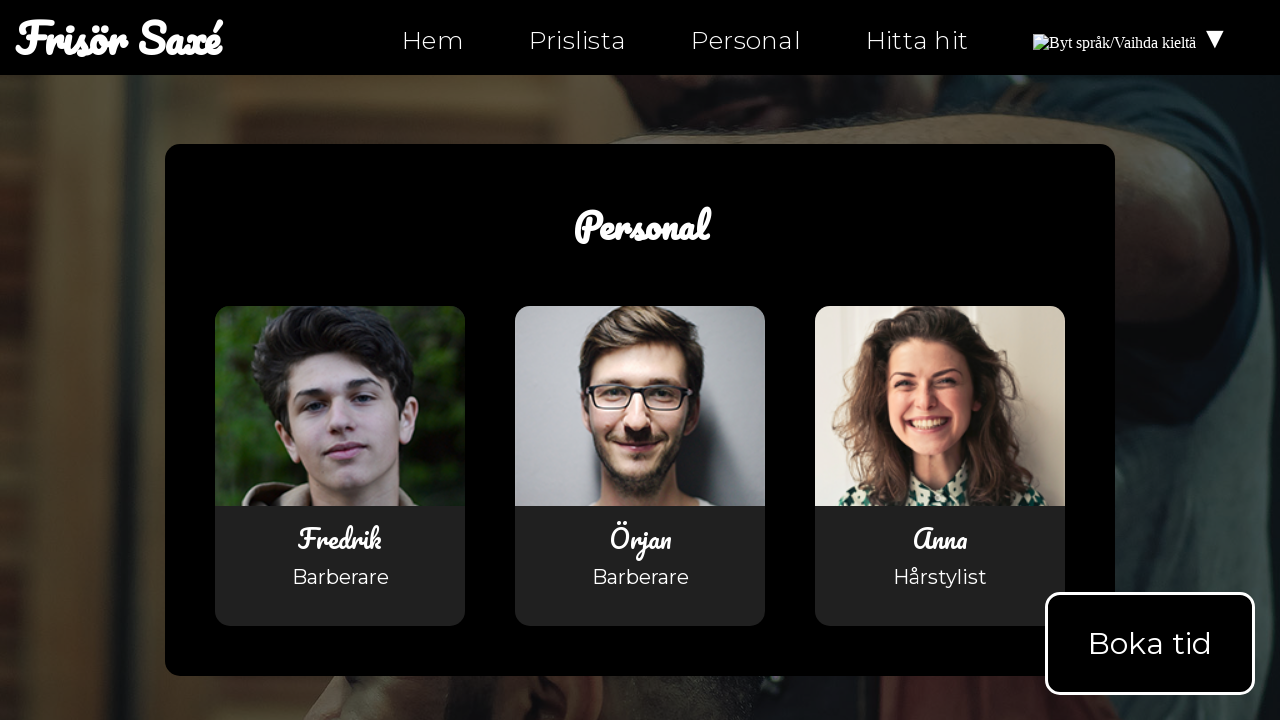

Retrieved navigation text content from personal.html
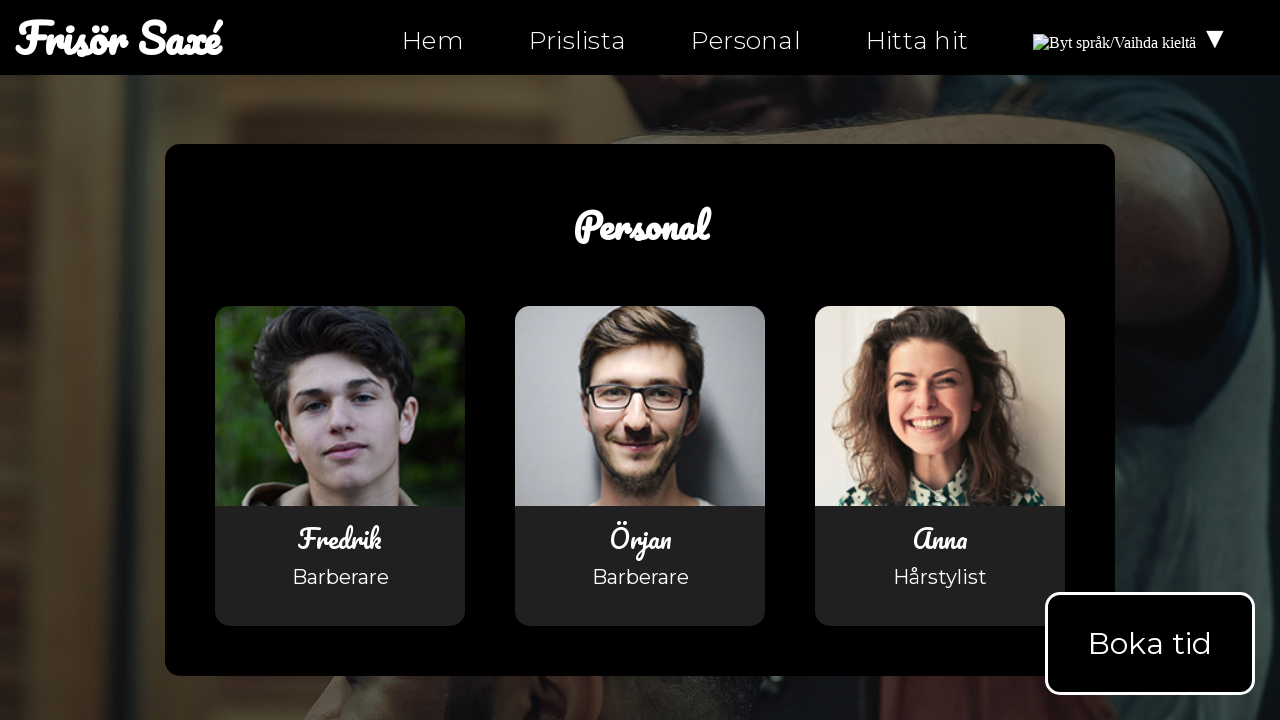

Verified 'Hem' link exists in personal.html navigation
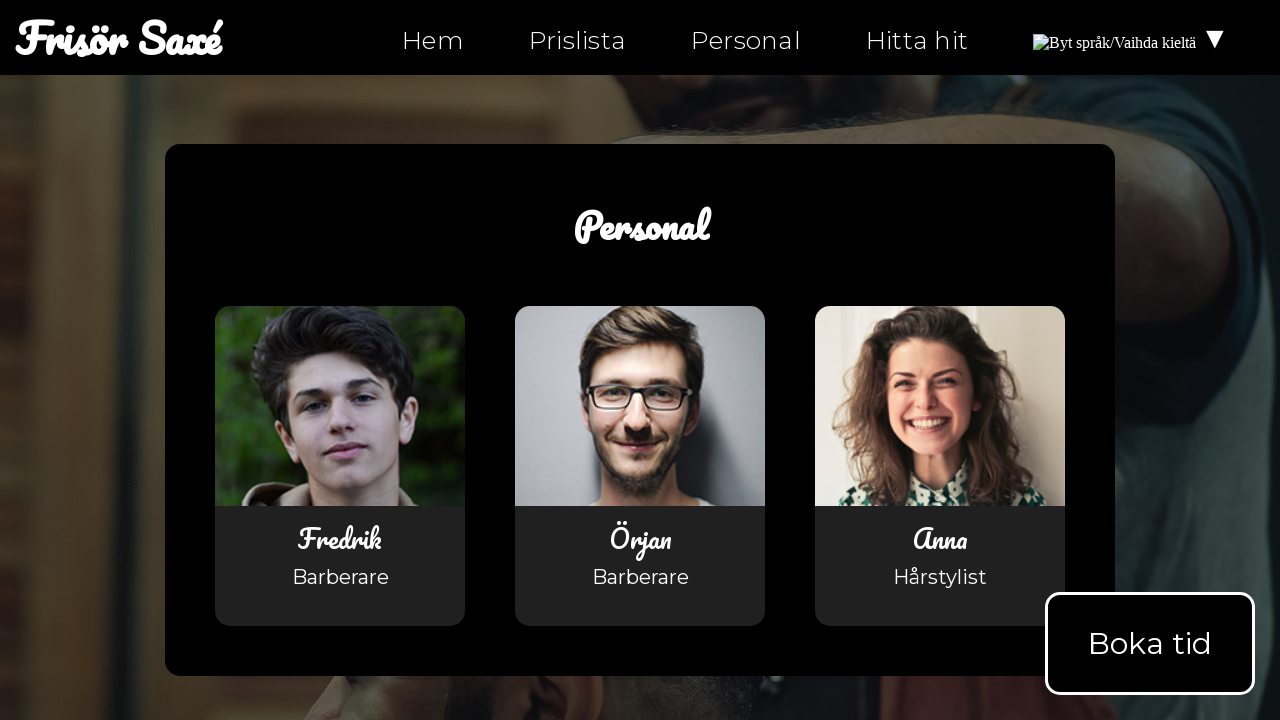

Verified 'Personal' link exists in personal.html navigation
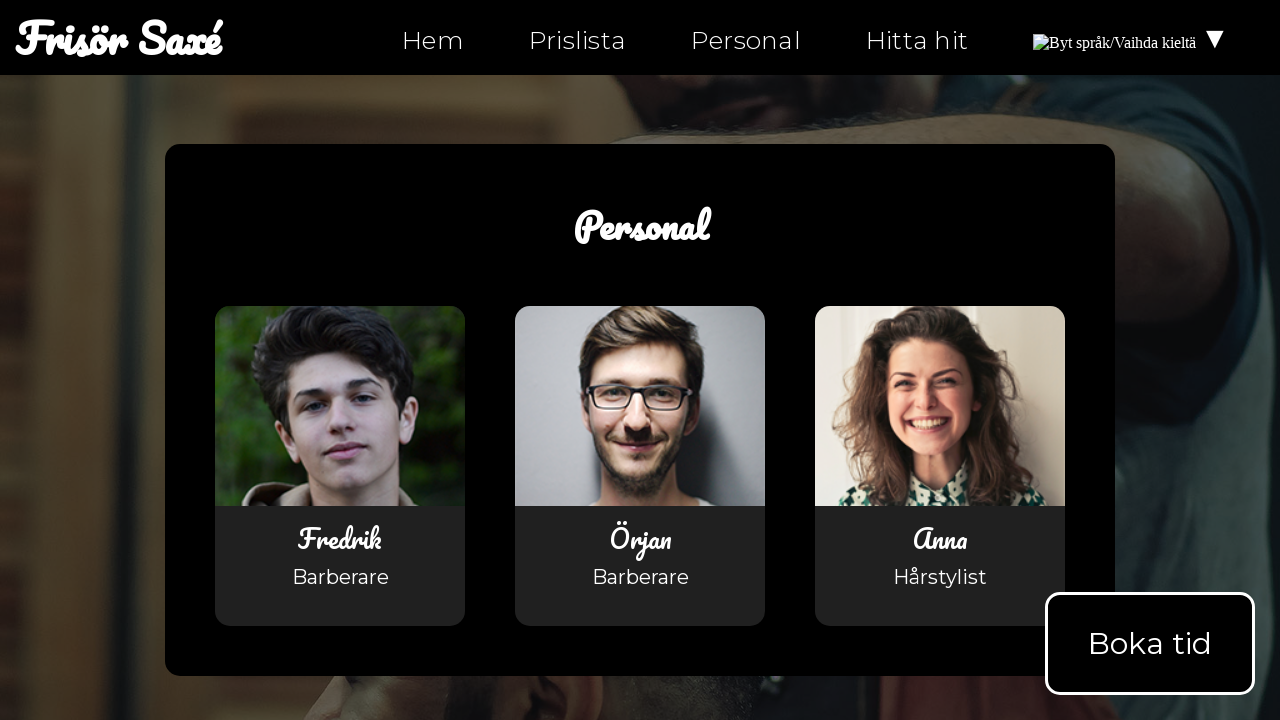

Verified 'Hitta hit' link exists in personal.html navigation
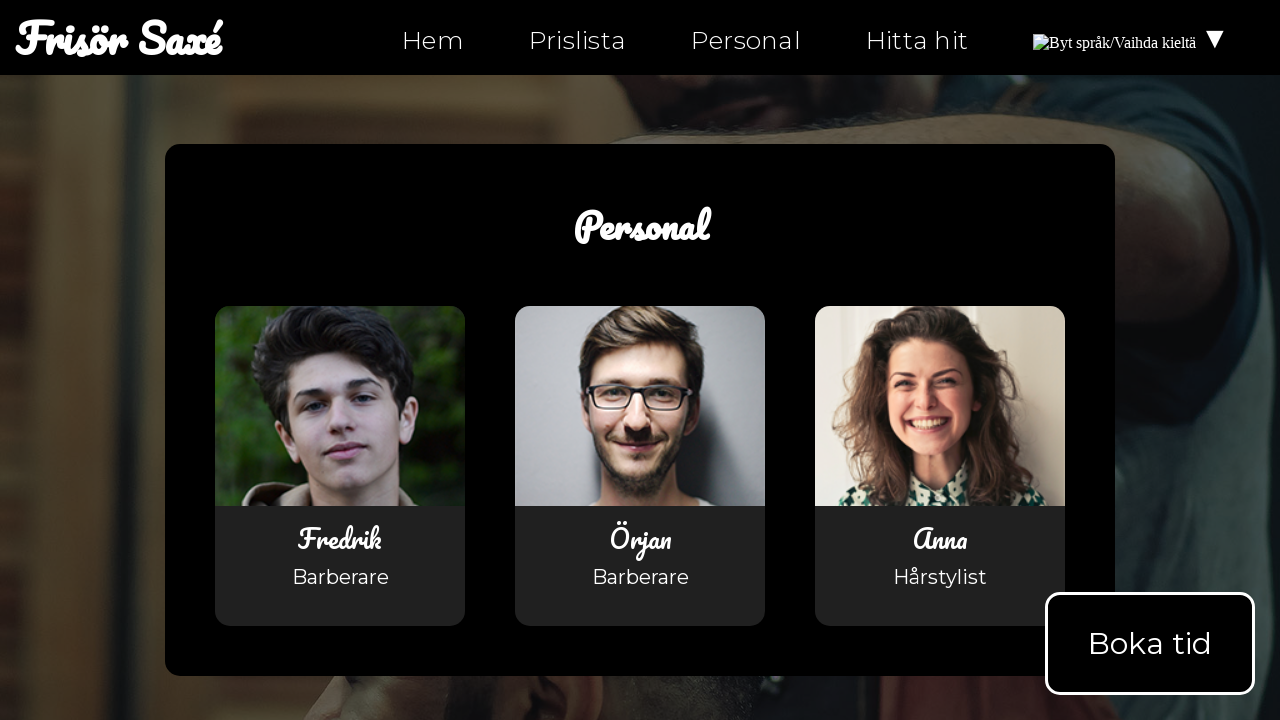

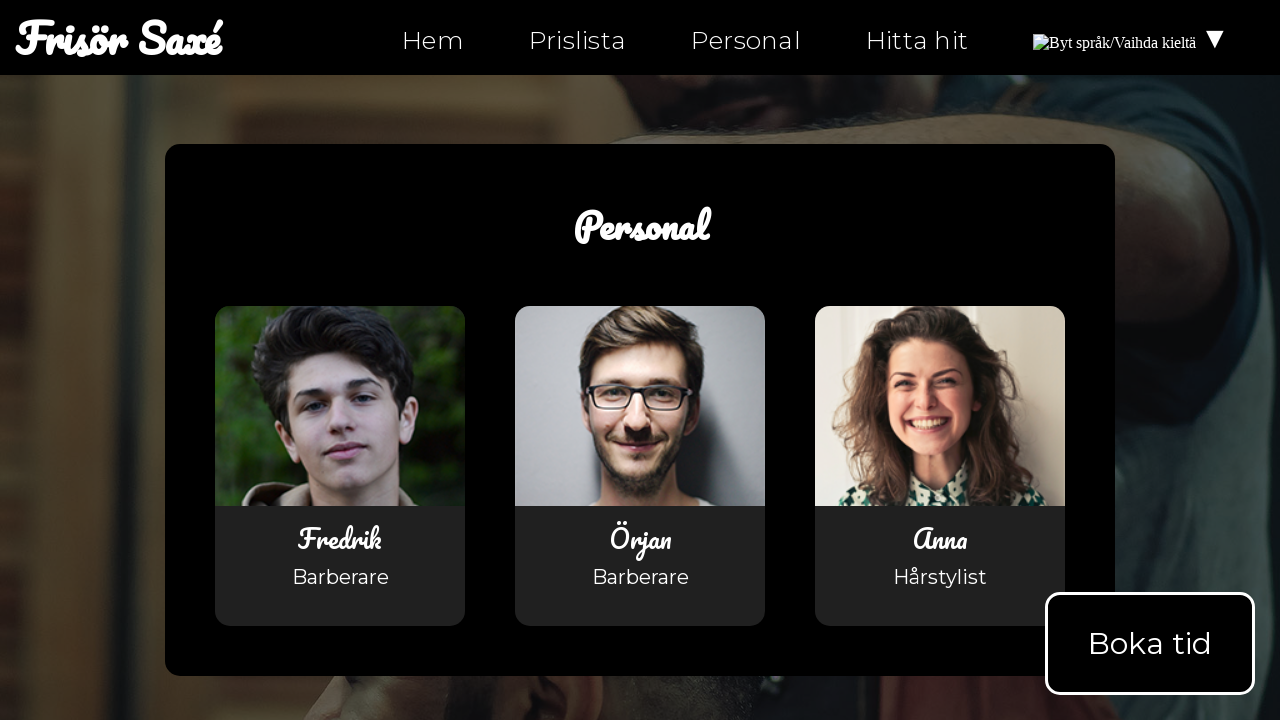